Tests working with multiple browser windows by clicking a link that opens a new window, then switching between the original and new window using window handle indices to verify each window's title.

Starting URL: https://the-internet.herokuapp.com/windows

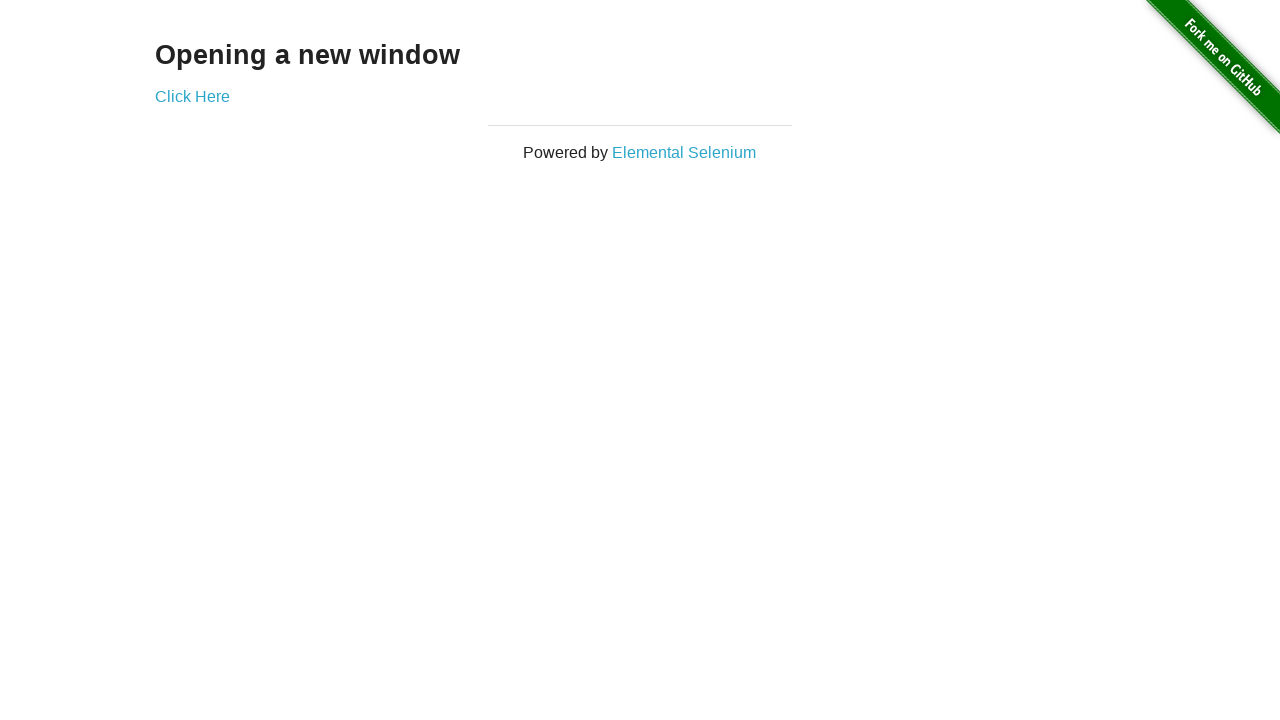

Clicked link to open new window at (192, 96) on .example a
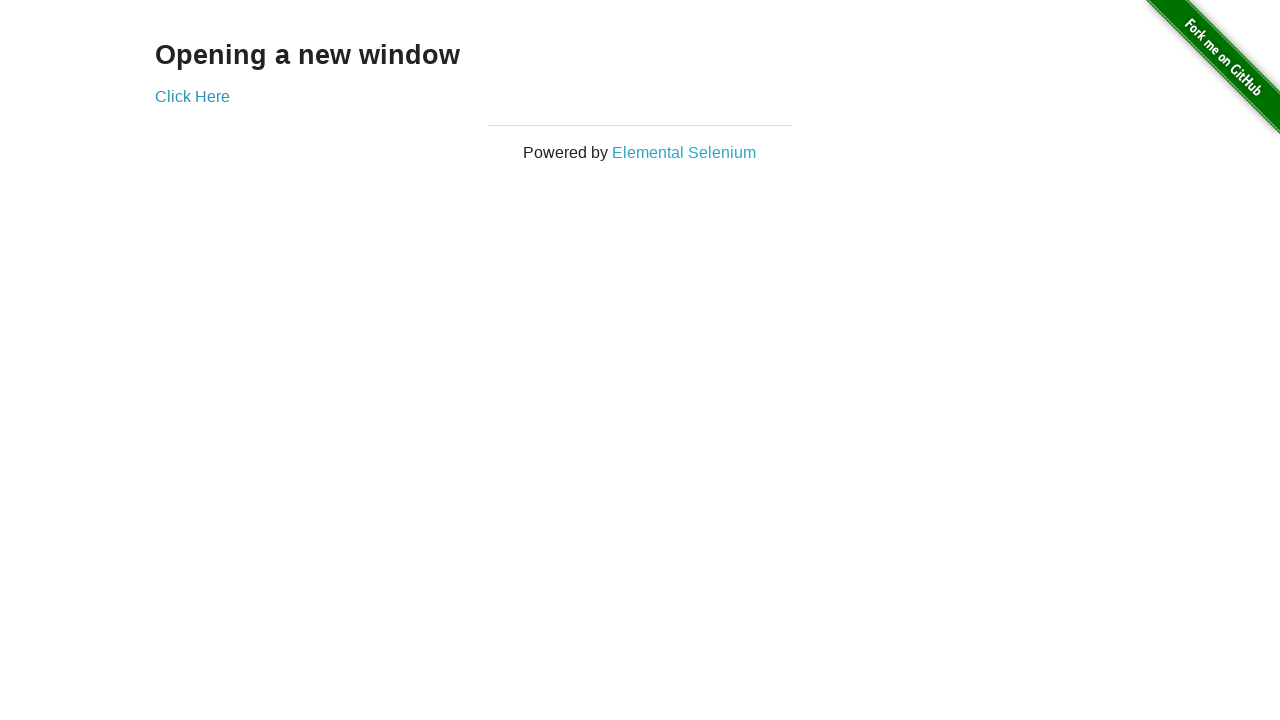

New window opened and captured at (192, 96) on .example a
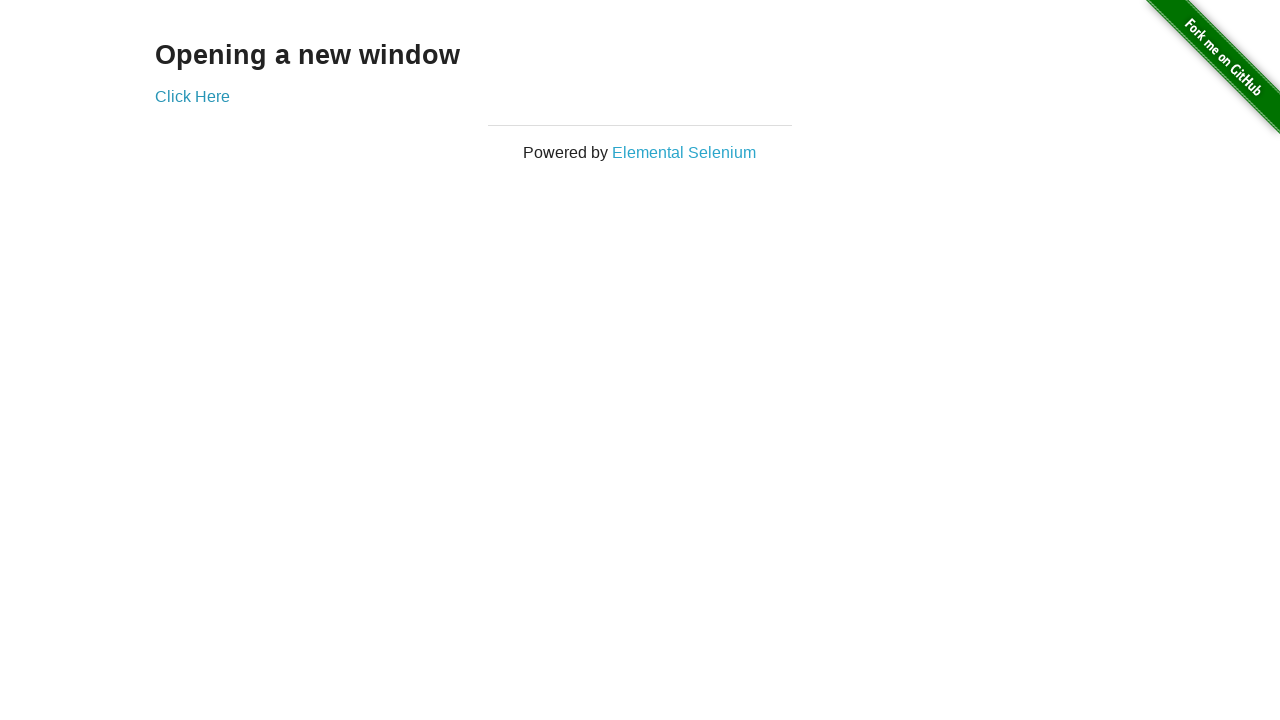

Retrieved new window handle
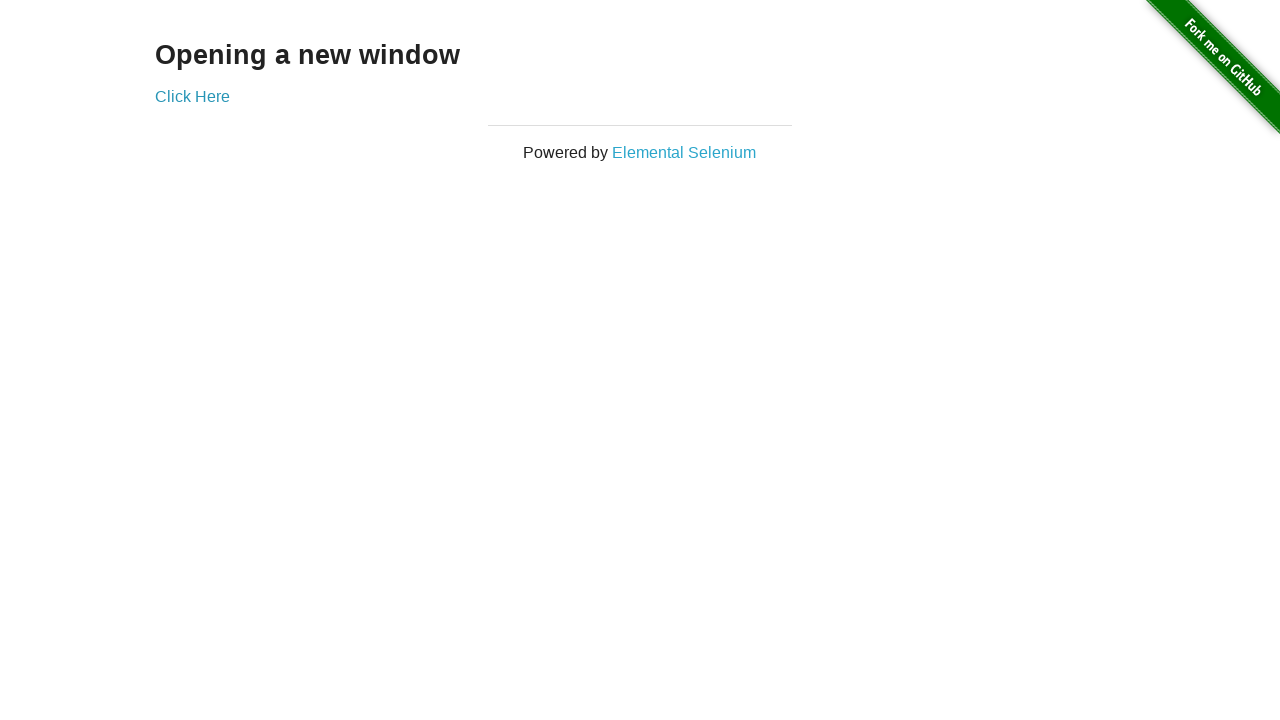

New page finished loading
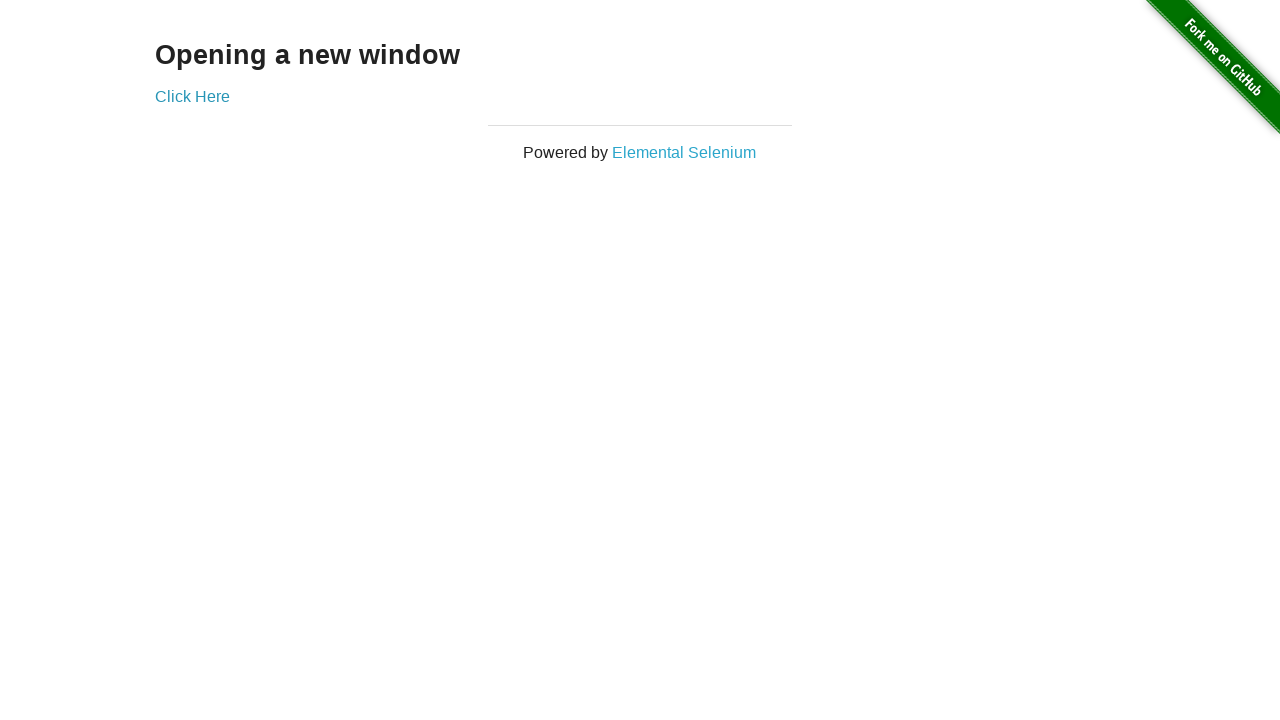

Verified original page title is 'The Internet'
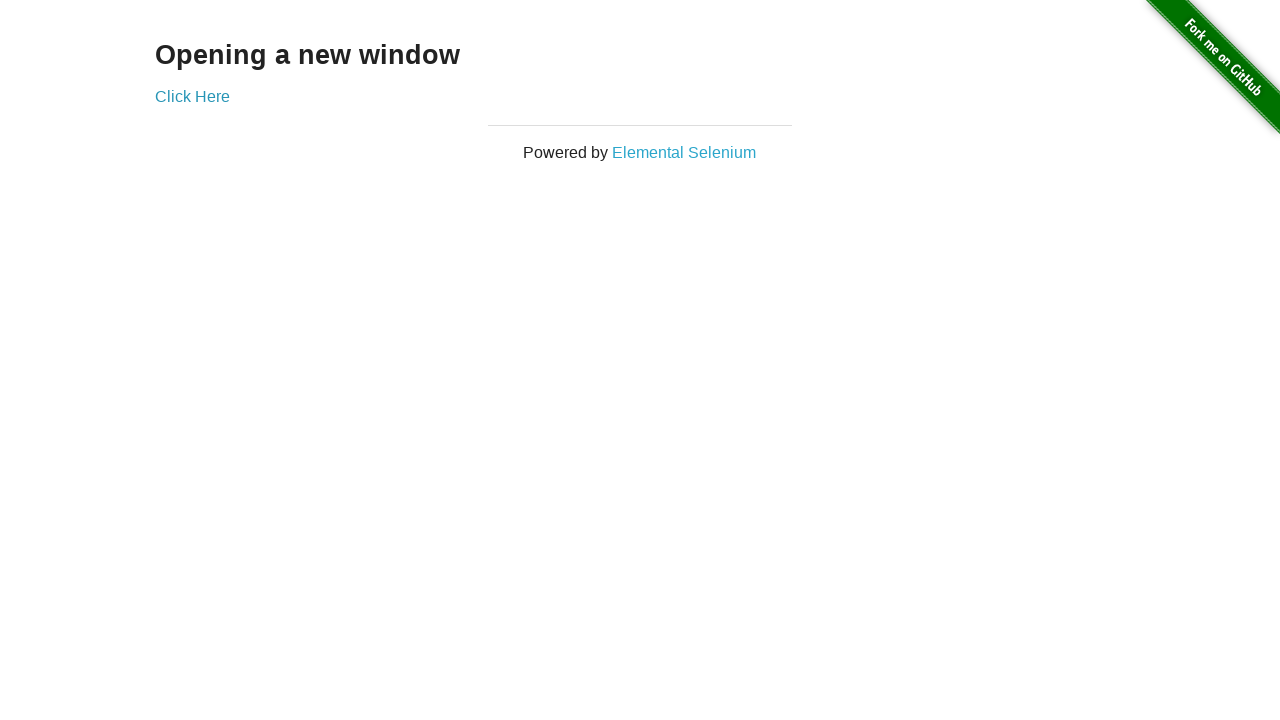

Verified new window title is 'New Window'
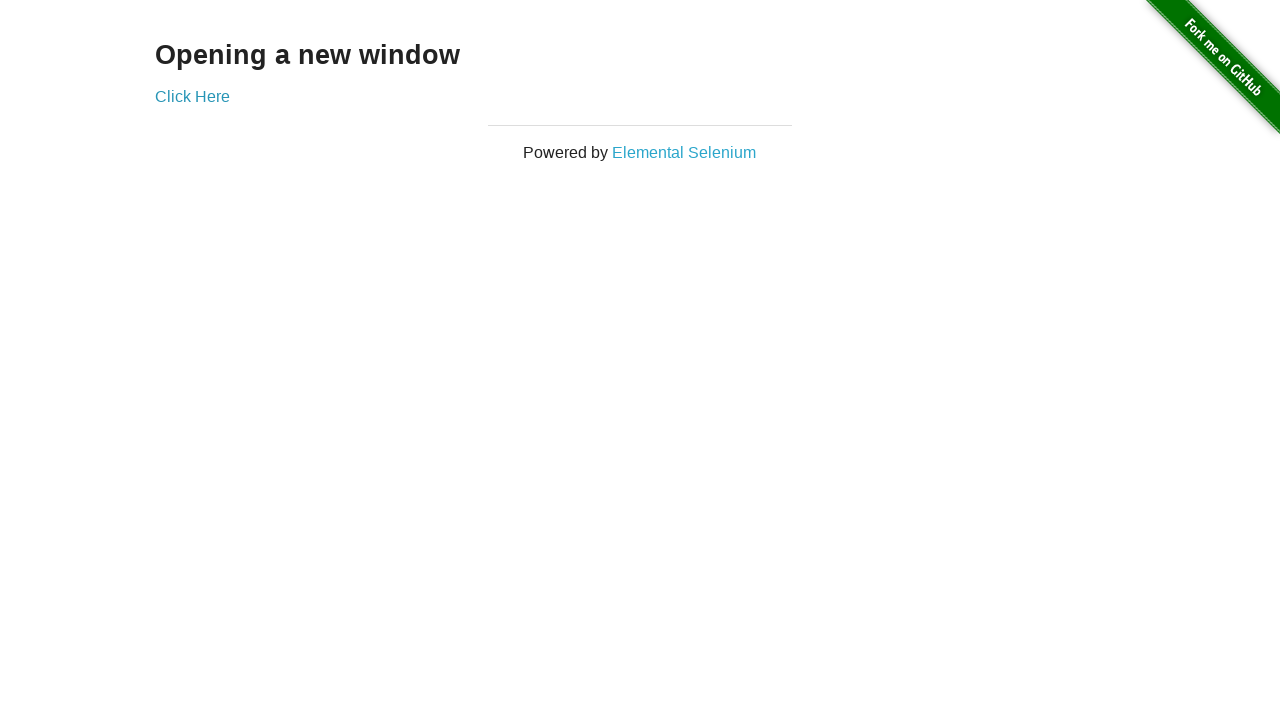

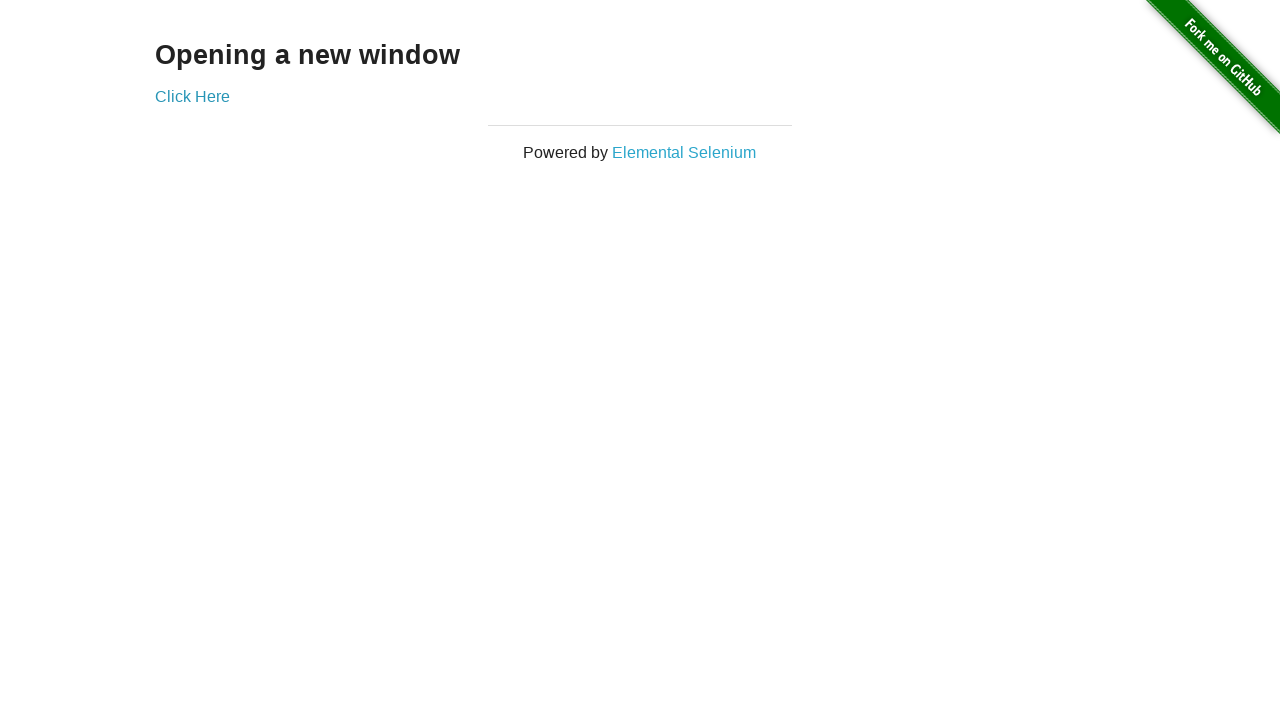